Tests selecting values from a country dropdown on a free trial form page by iterating through options and clicking the matching value, demonstrating dropdown selection without using a Select class.

Starting URL: https://www.orangehrm.com/30-day-free-trial/

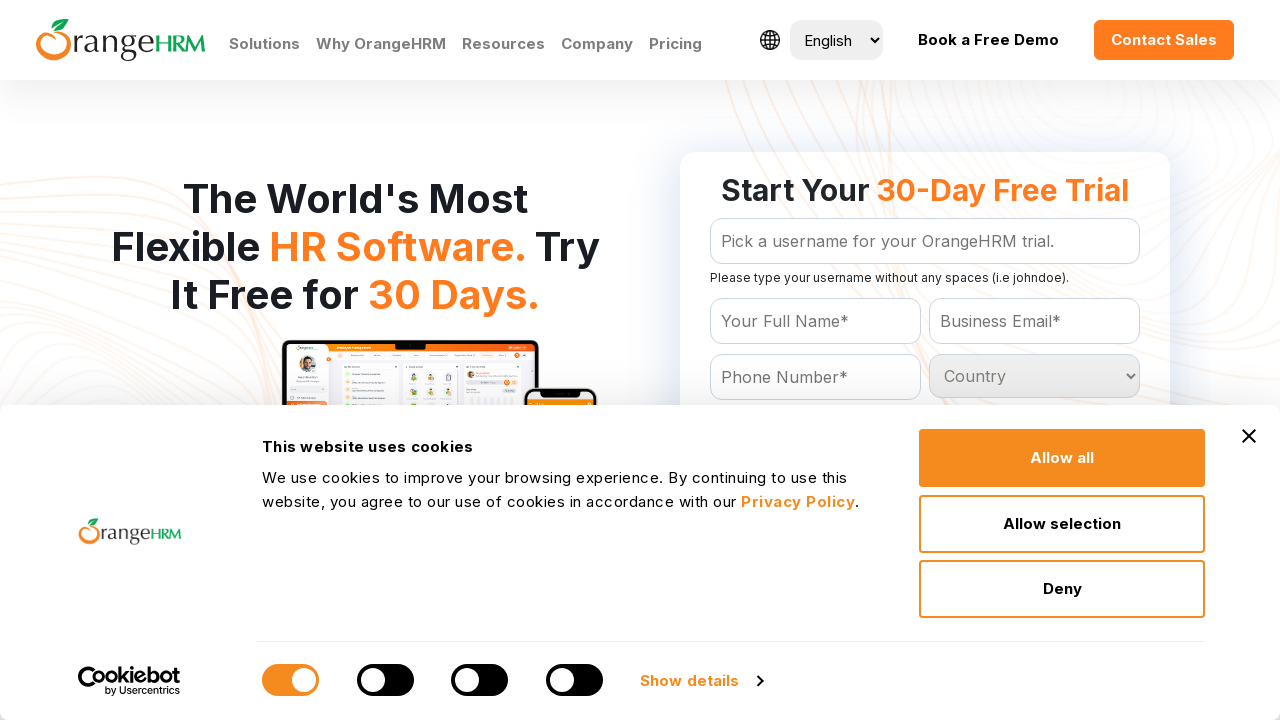

Country dropdown became visible
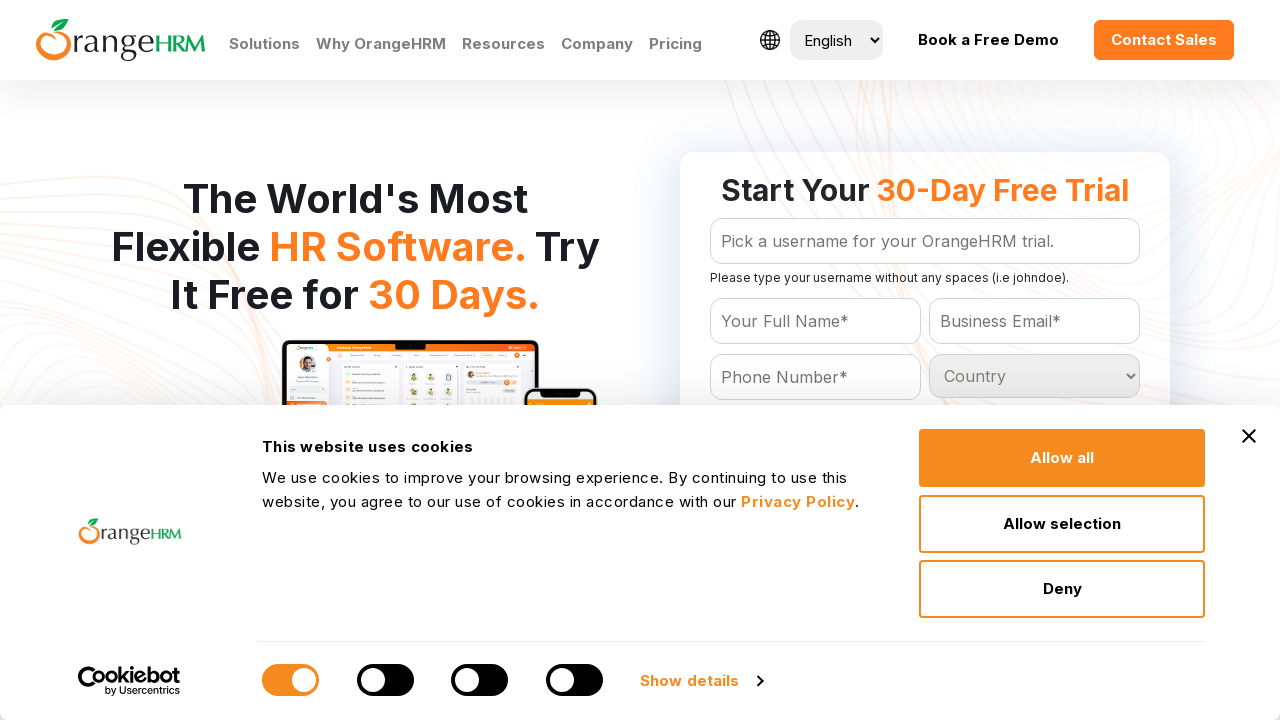

Clicked country dropdown to open it at (1035, 376) on #Form_getForm_Country
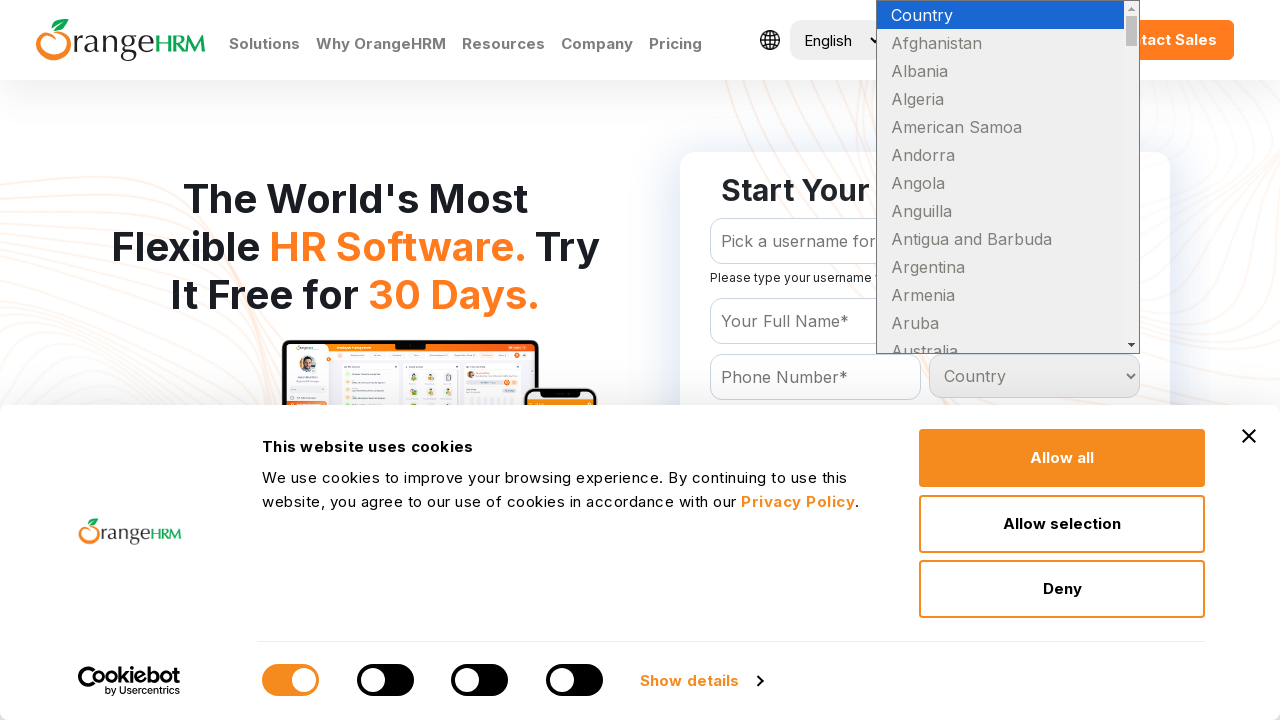

Selected 'India' from country dropdown on #Form_getForm_Country
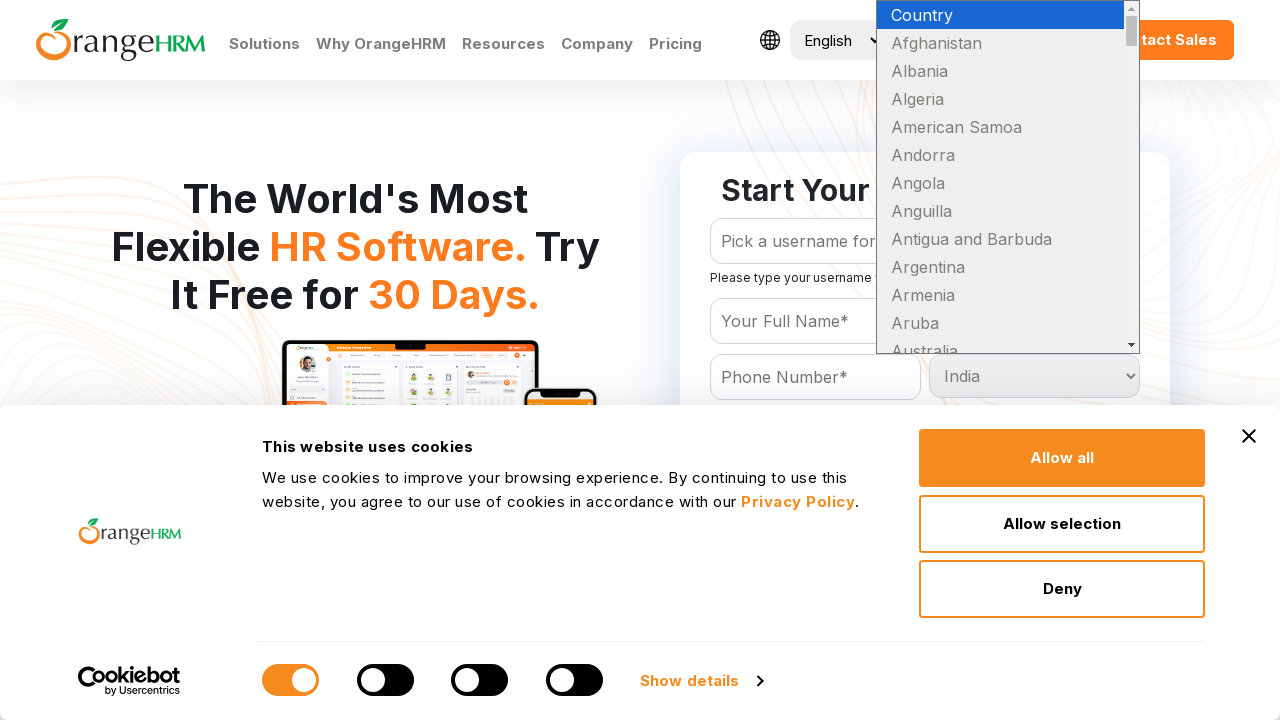

Selected 'Australia' from country dropdown on #Form_getForm_Country
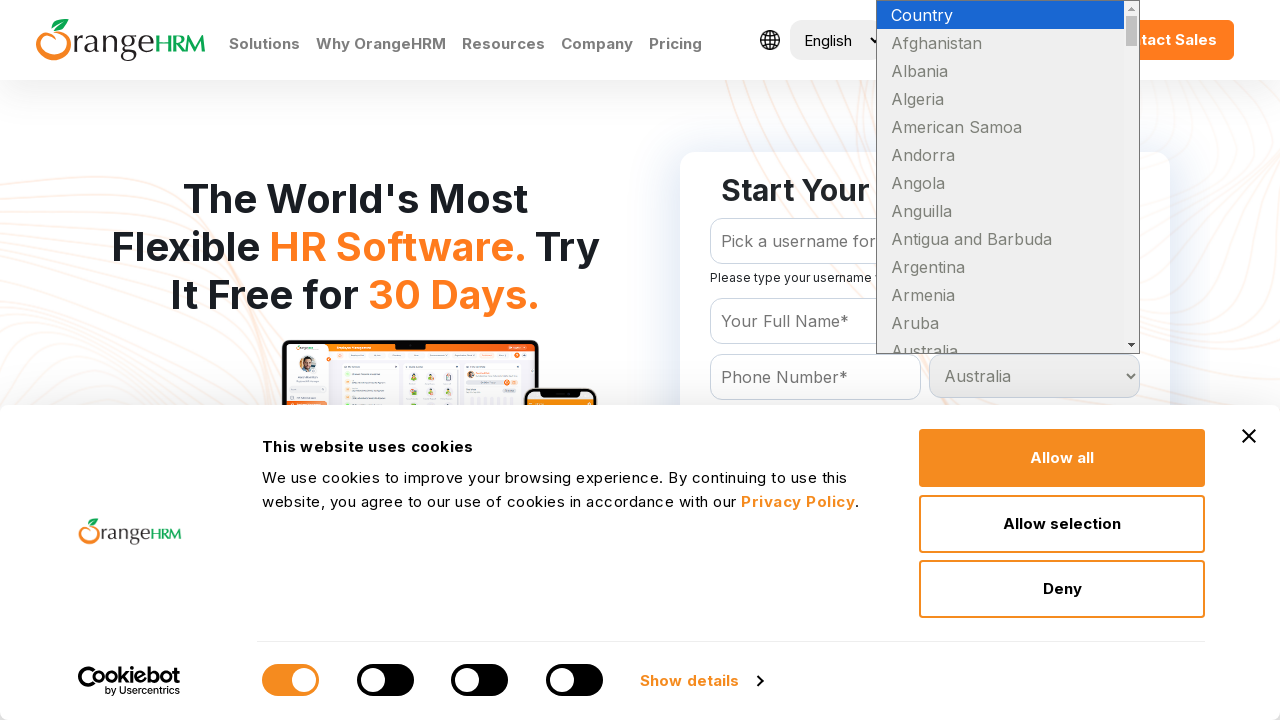

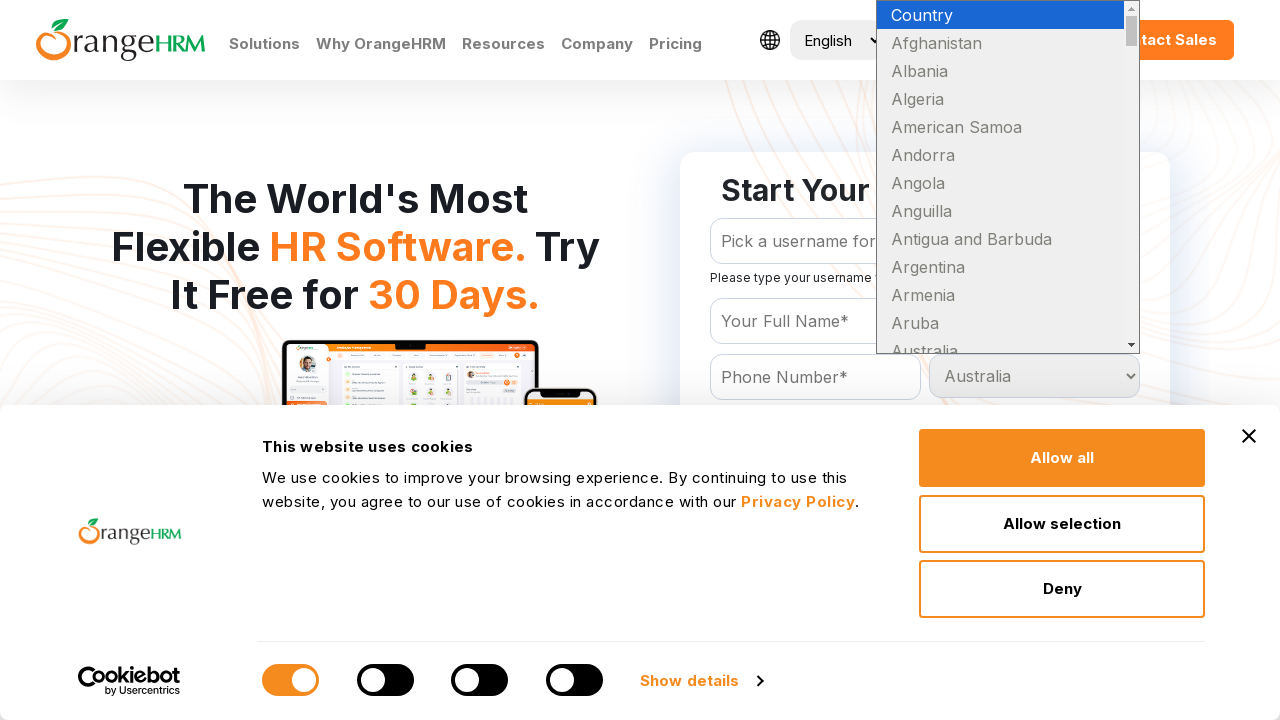